Tests dynamic controls by clicking Remove button, verifying "It's gone!" message appears, then clicking Add button and verifying "It's back!" message appears

Starting URL: https://the-internet.herokuapp.com/dynamic_controls

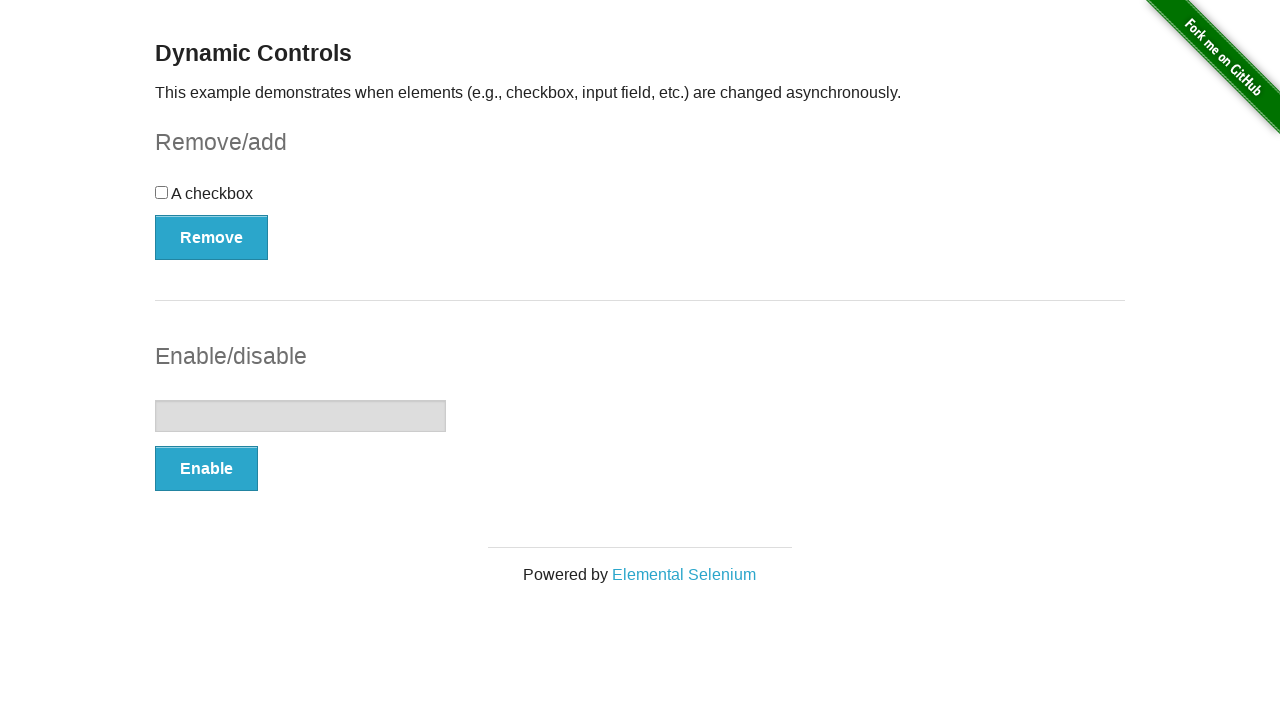

Navigated to dynamic controls test page
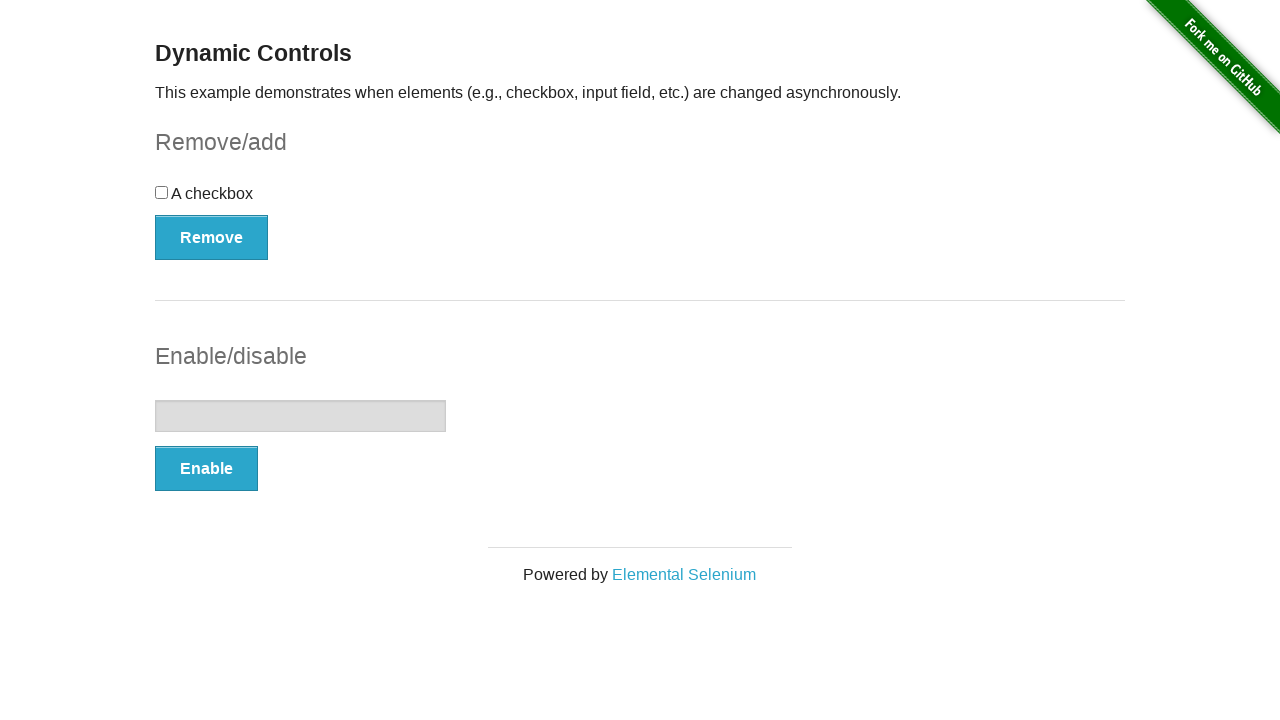

Clicked Remove button at (212, 237) on xpath=//button[.='Remove']
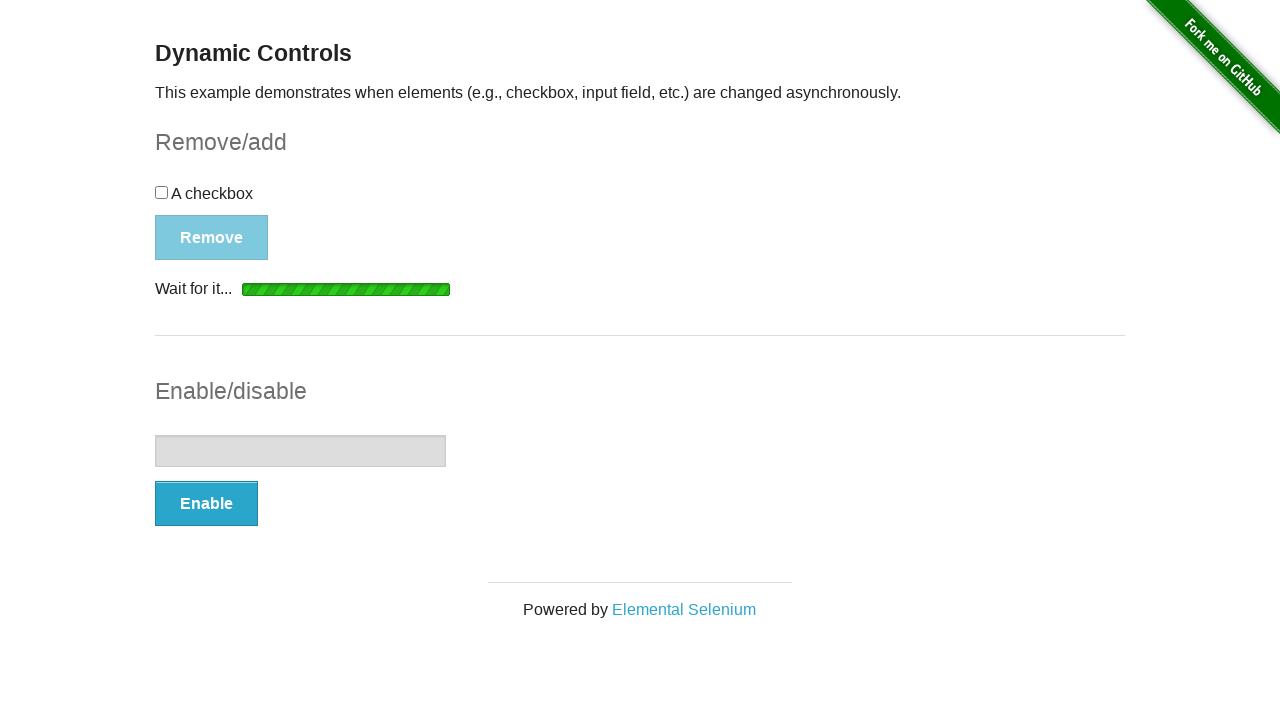

Waited for 'It's gone!' message to appear
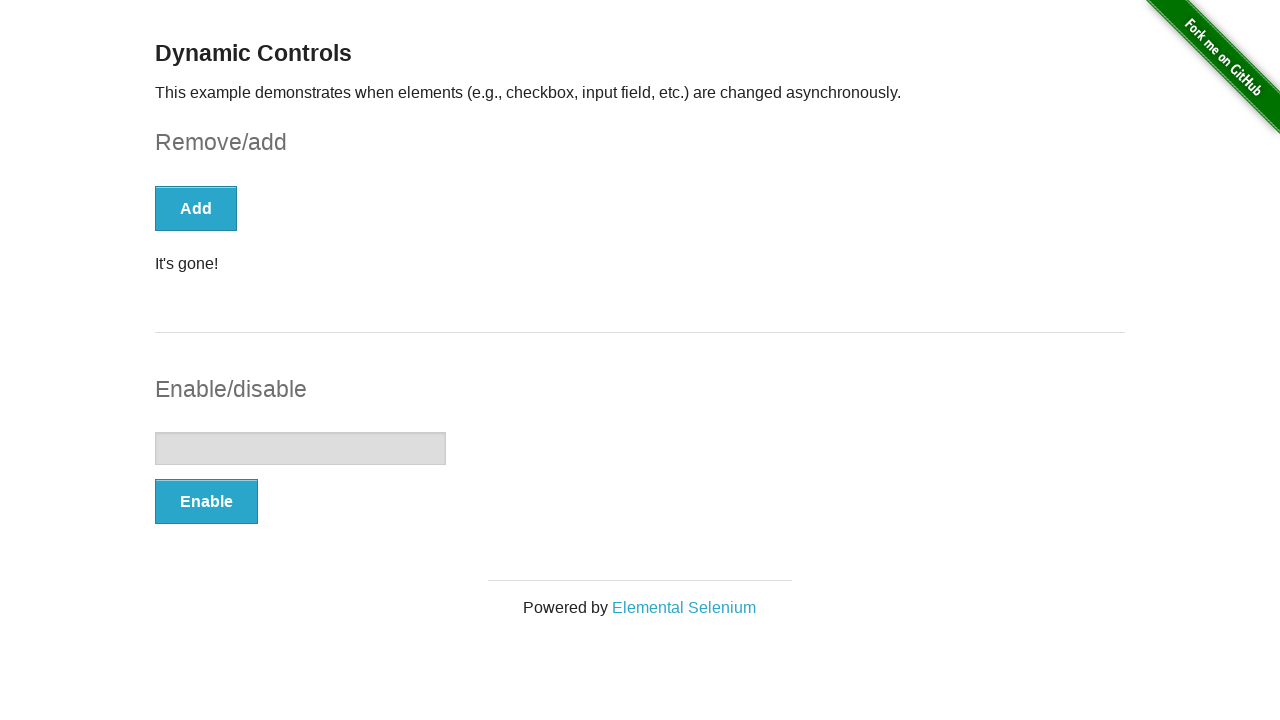

Located 'It's gone!' message element
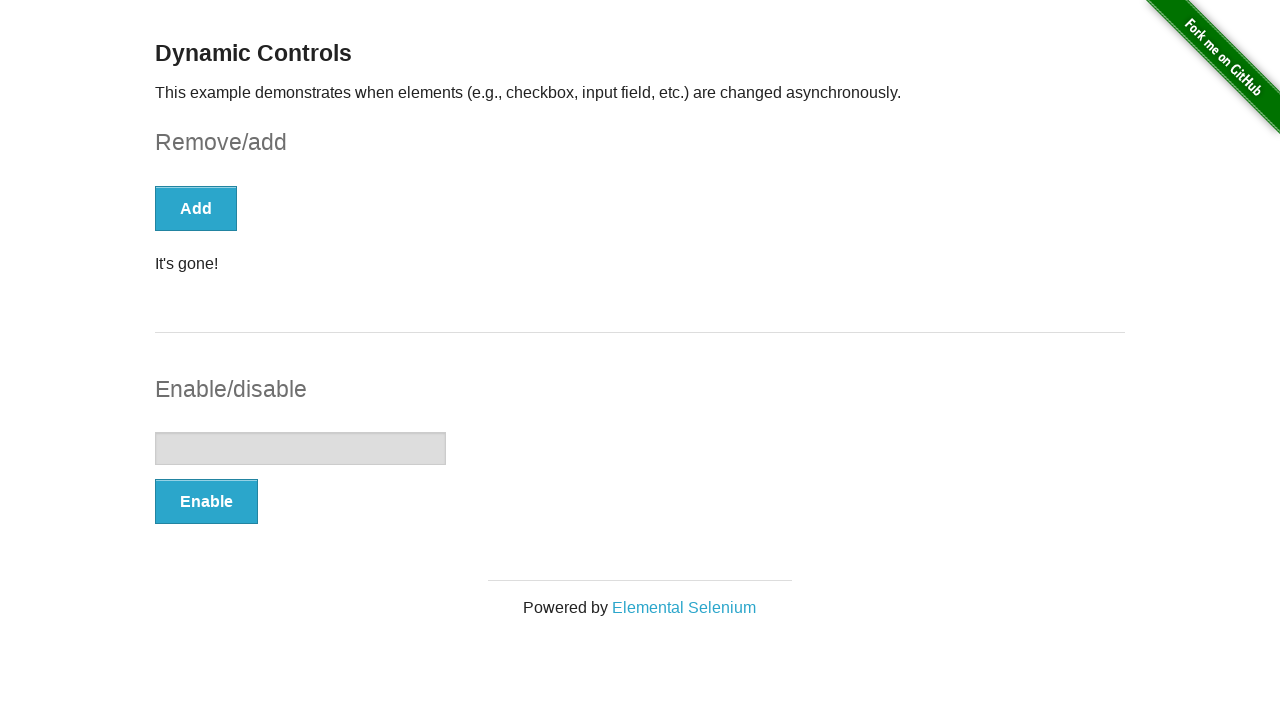

Verified 'It's gone!' message is visible
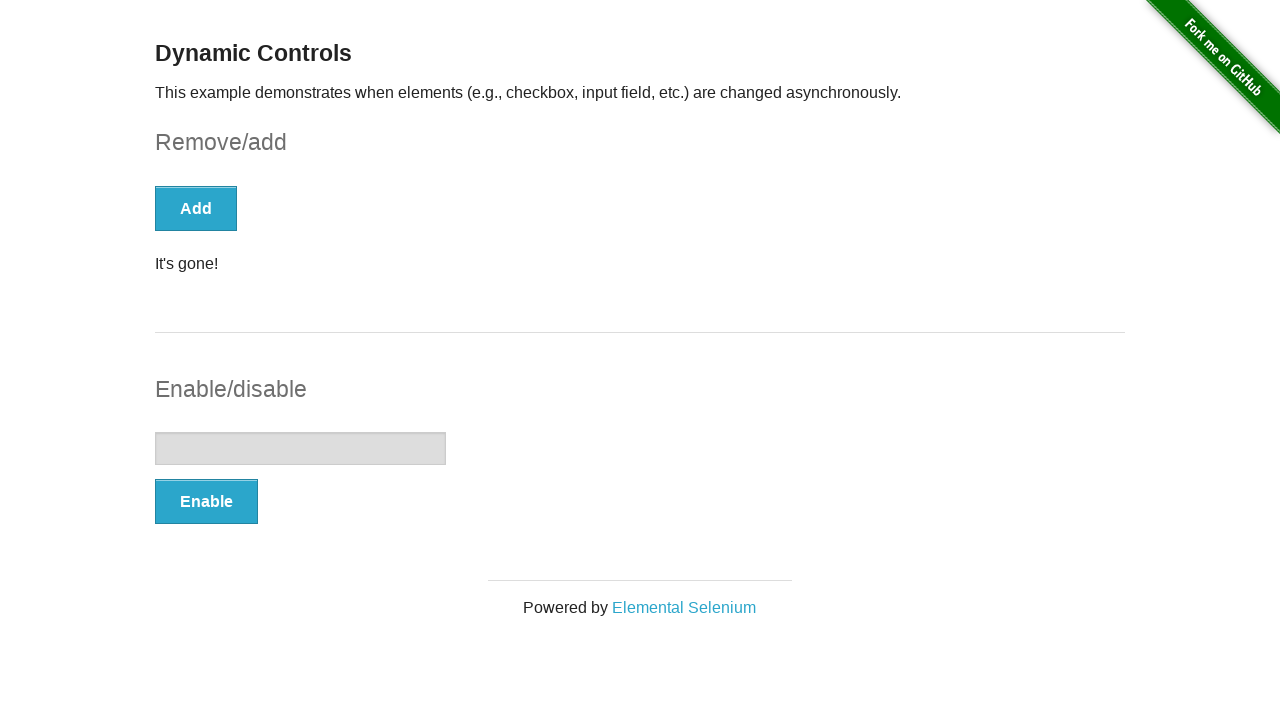

Clicked Add button at (196, 208) on xpath=//button[text()='Add']
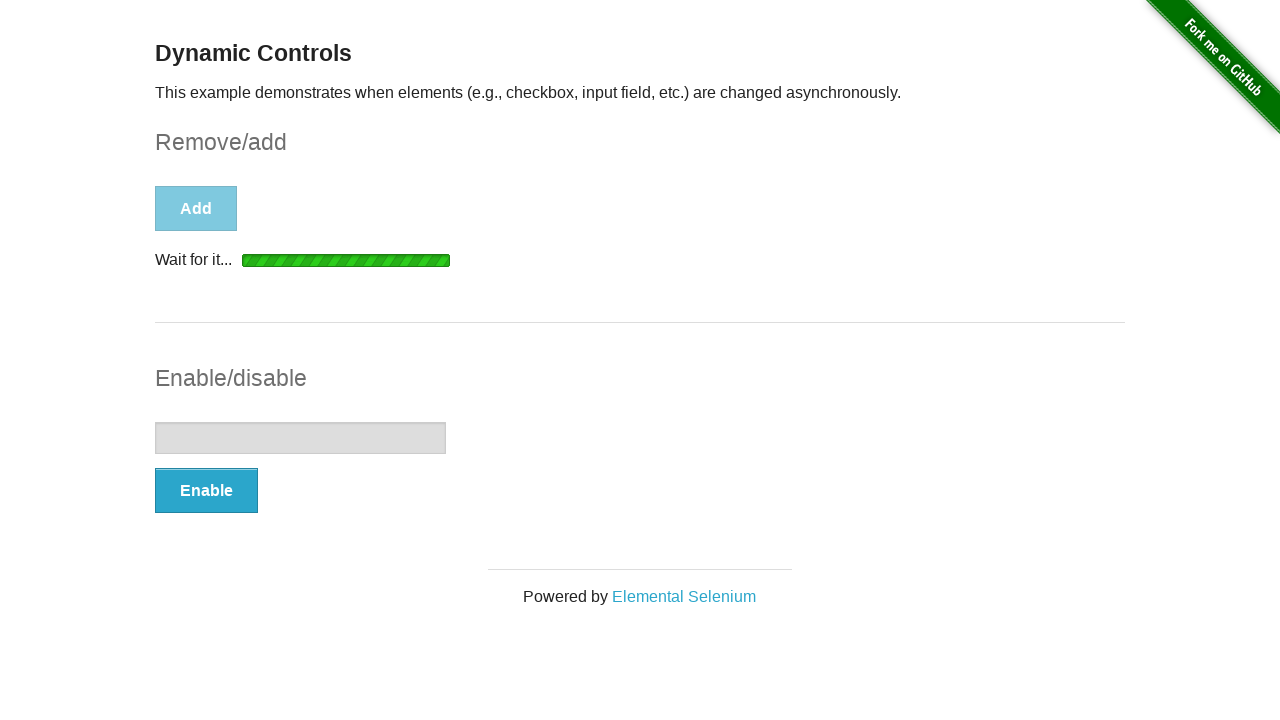

Waited for 'It's back!' message to appear
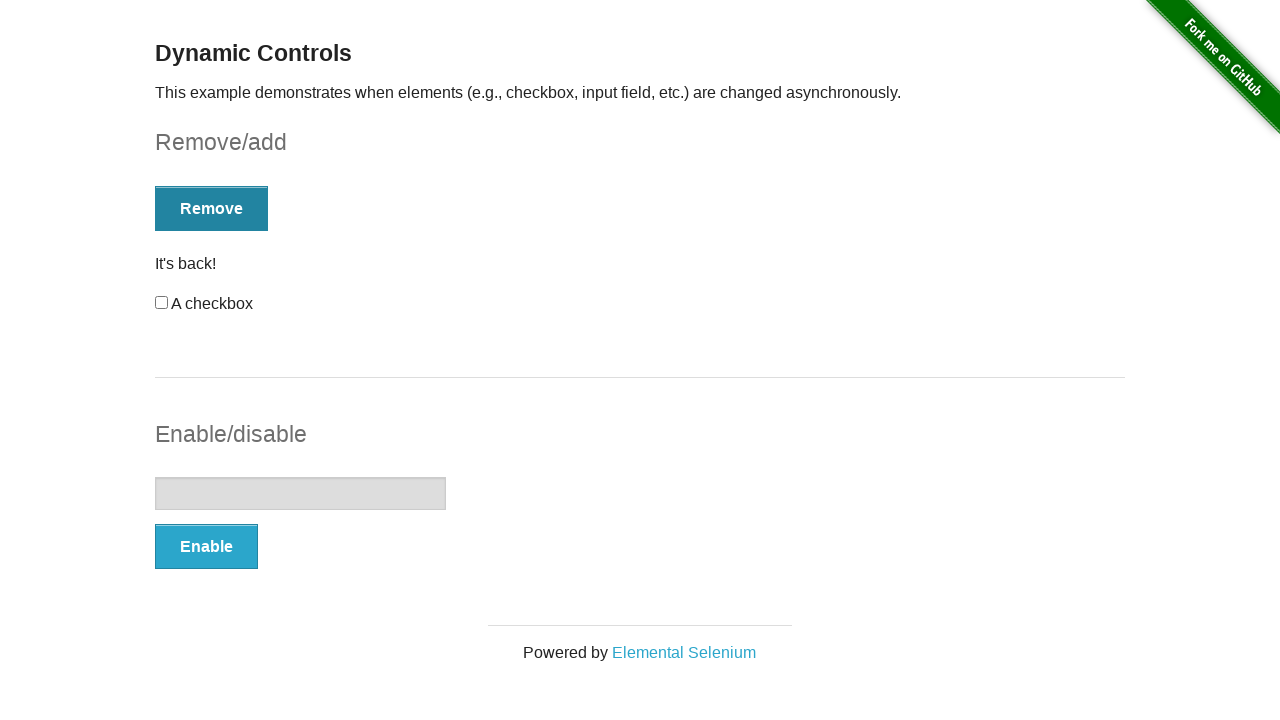

Located 'It's back!' message element
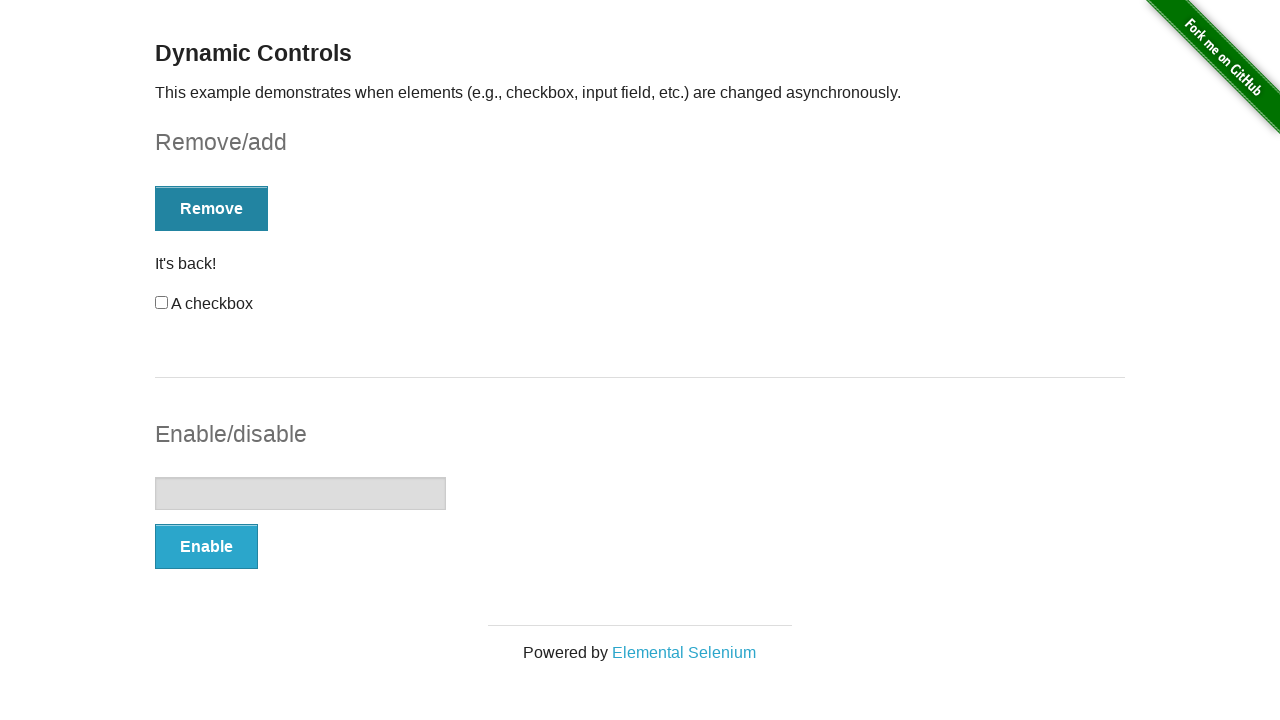

Verified 'It's back!' message is visible
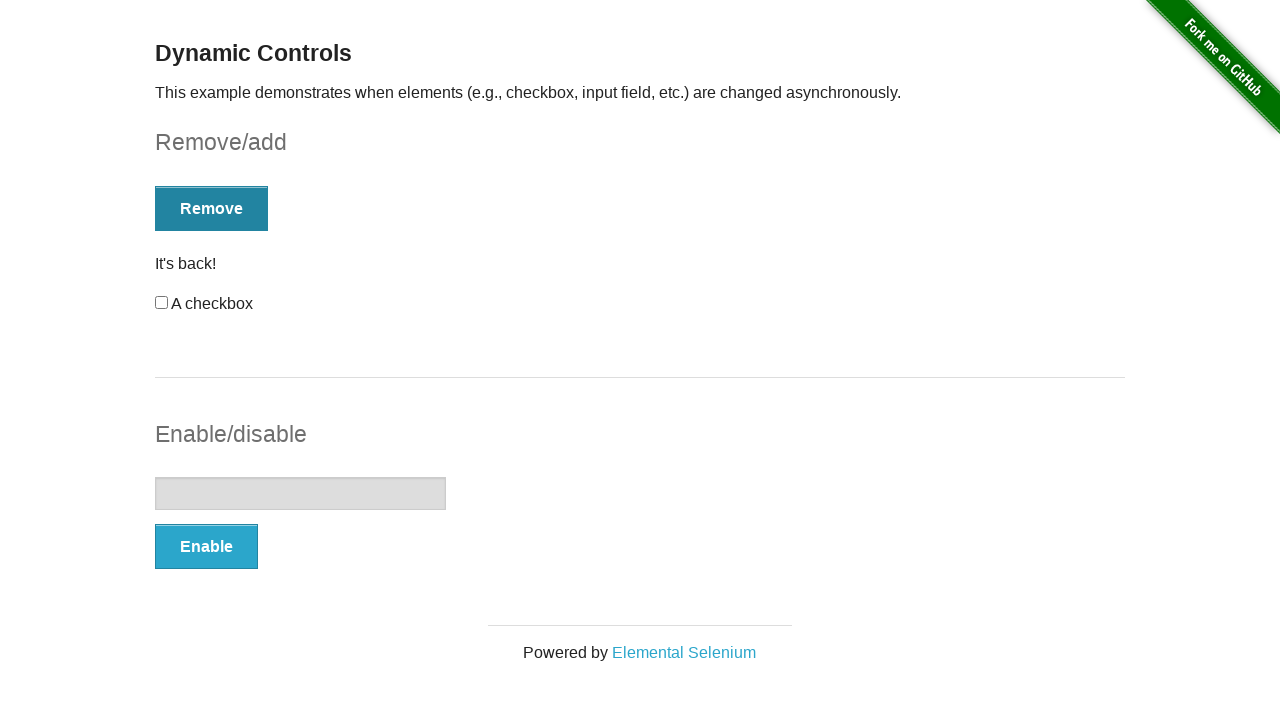

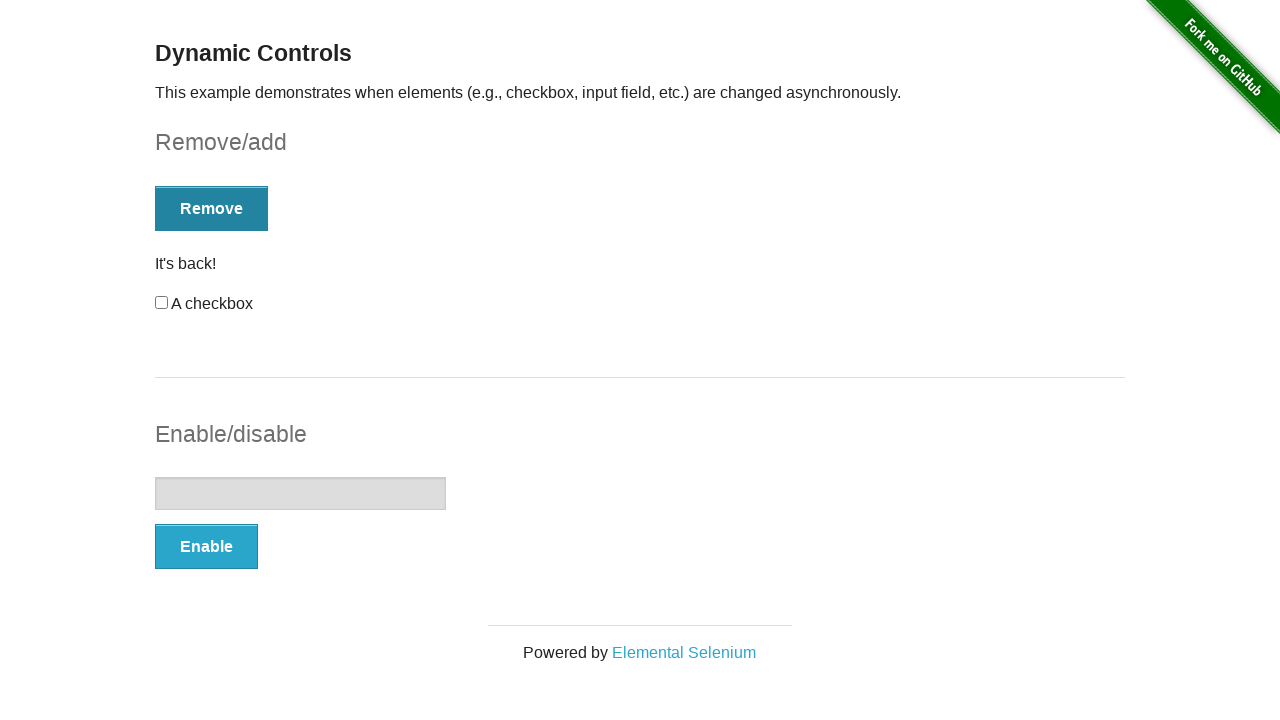